Fills out a contact form with email, name, and message fields, then submits the form

Starting URL: https://steveanlorn.github.io/me

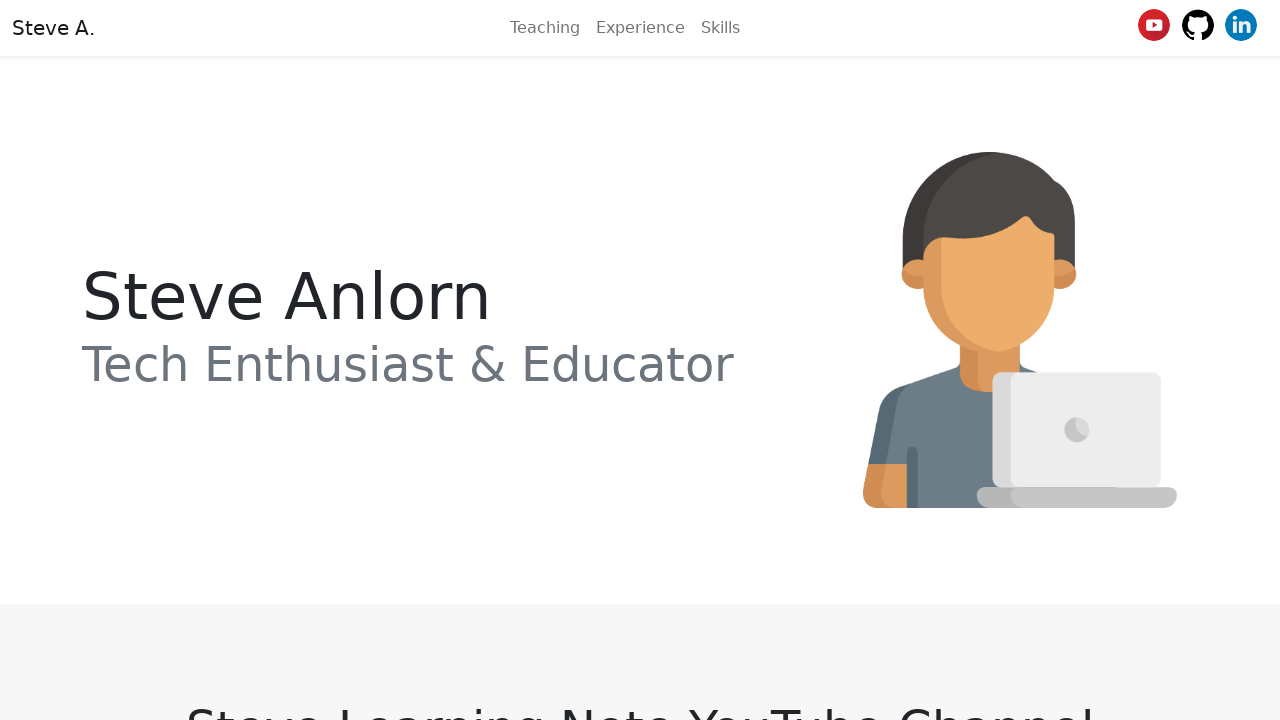

Filled email field with 'testuser@example.com' on #exampleInputEmail1
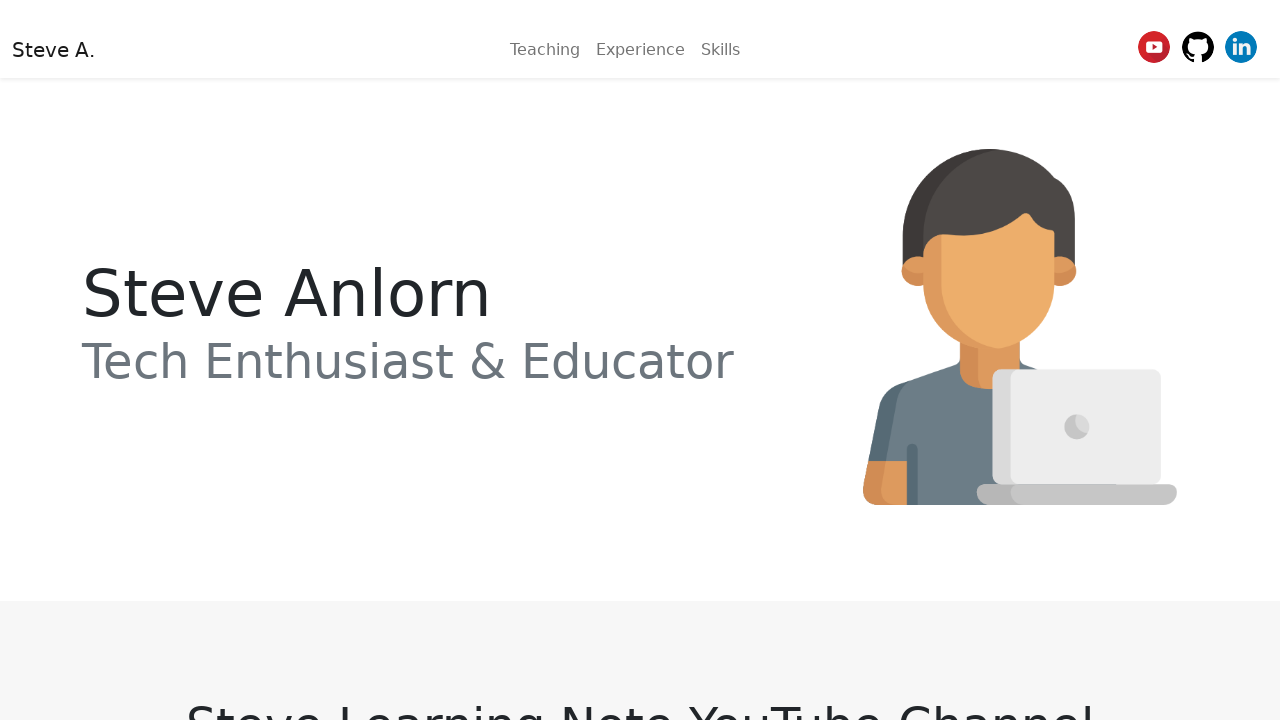

Filled name field with 'John Smith' on #name
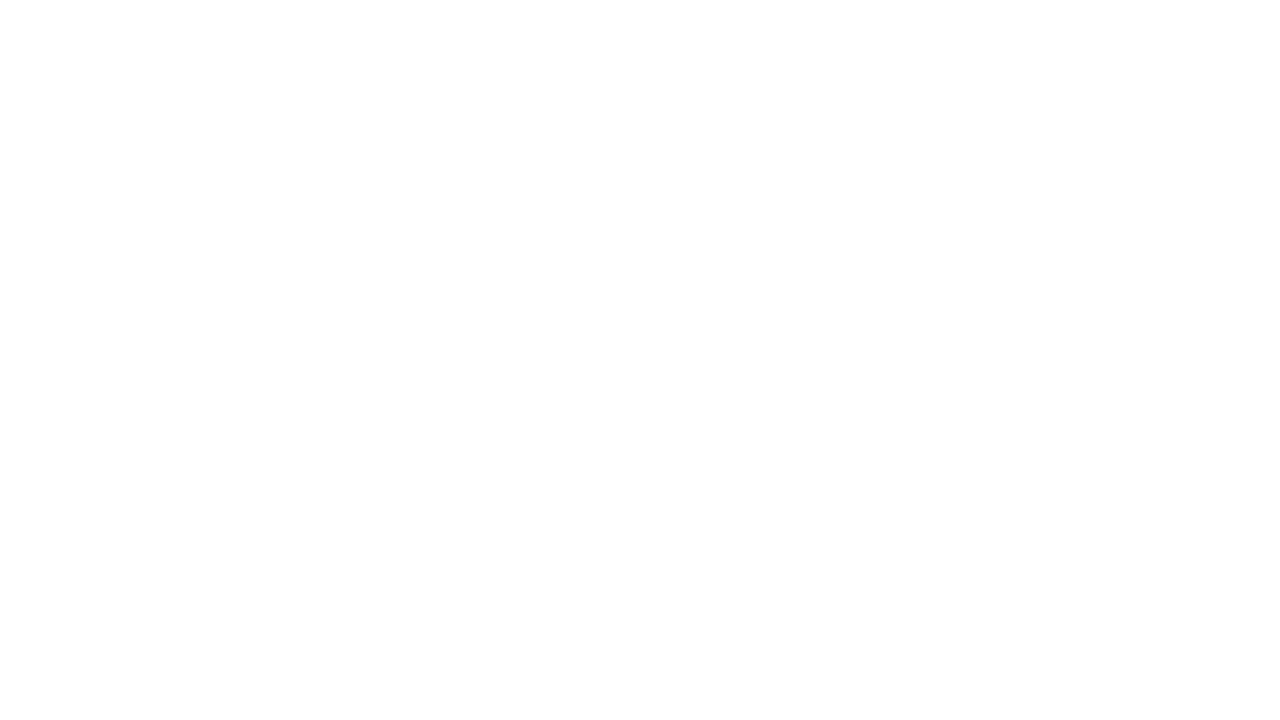

Filled message field with 'This is an automated test message' on #exampleFormControlTextarea1
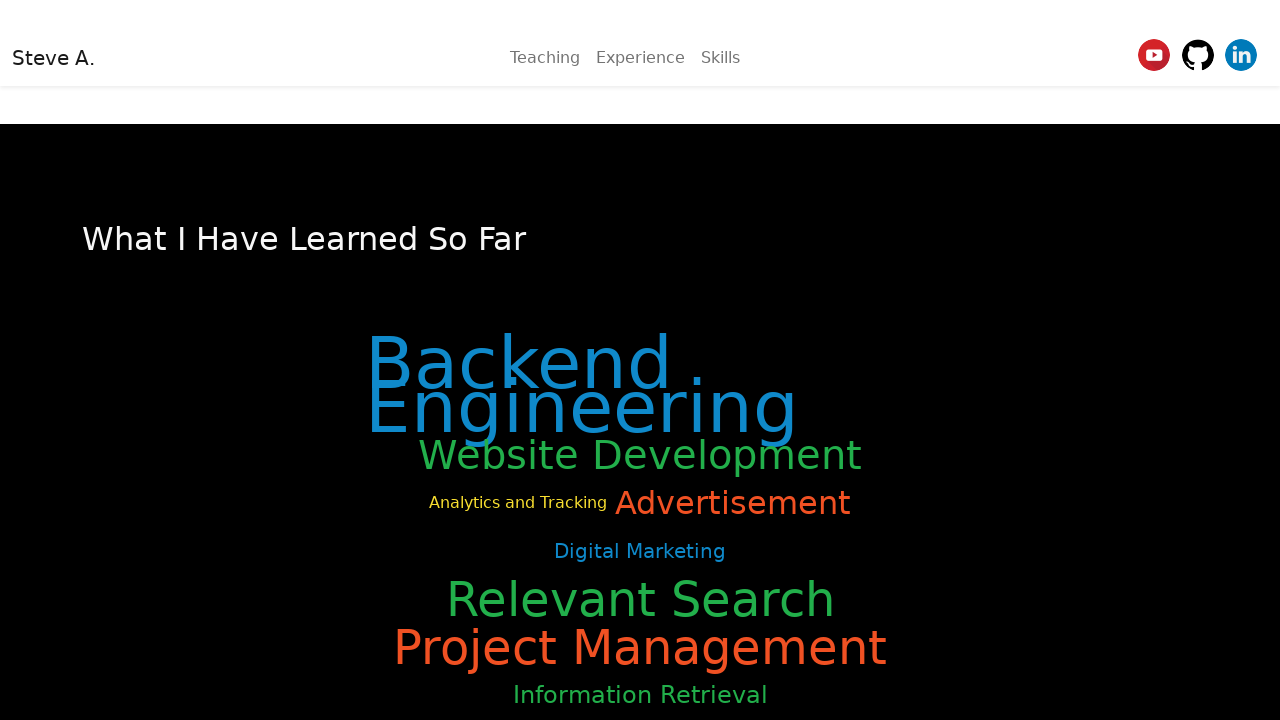

Clicked submit button to submit contact form at (1165, 460) on .contact button[type="submit"]
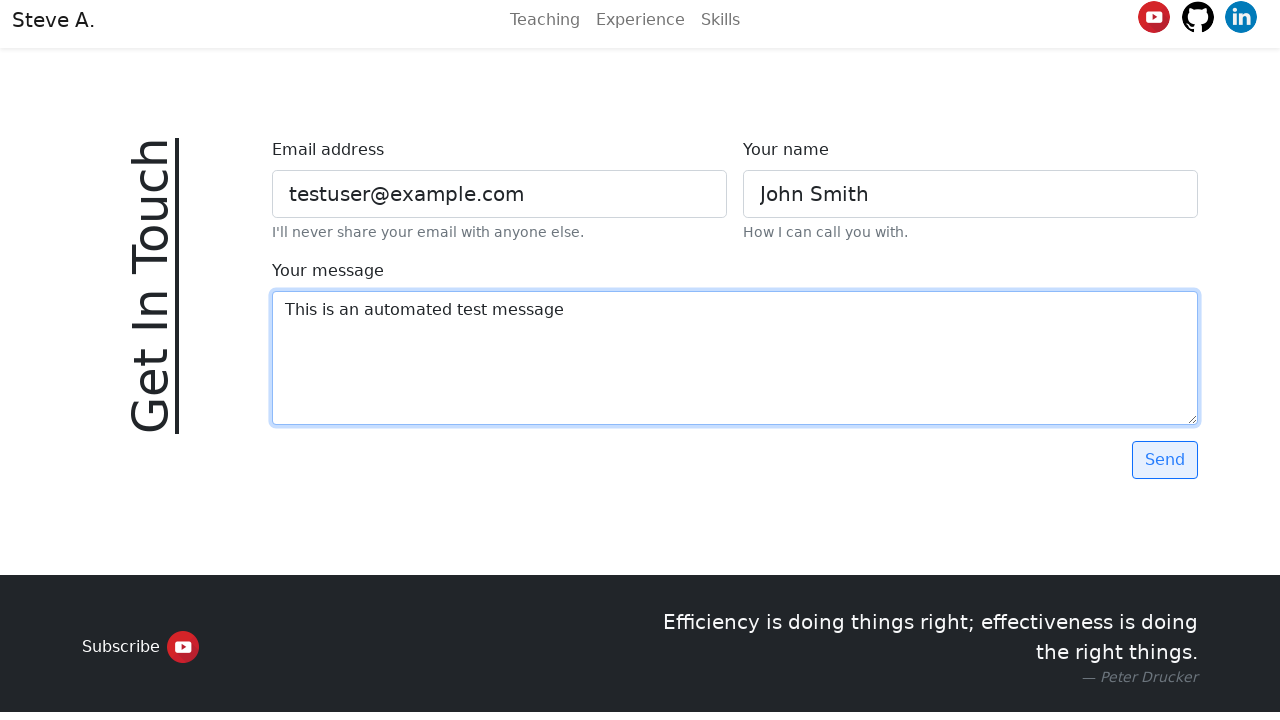

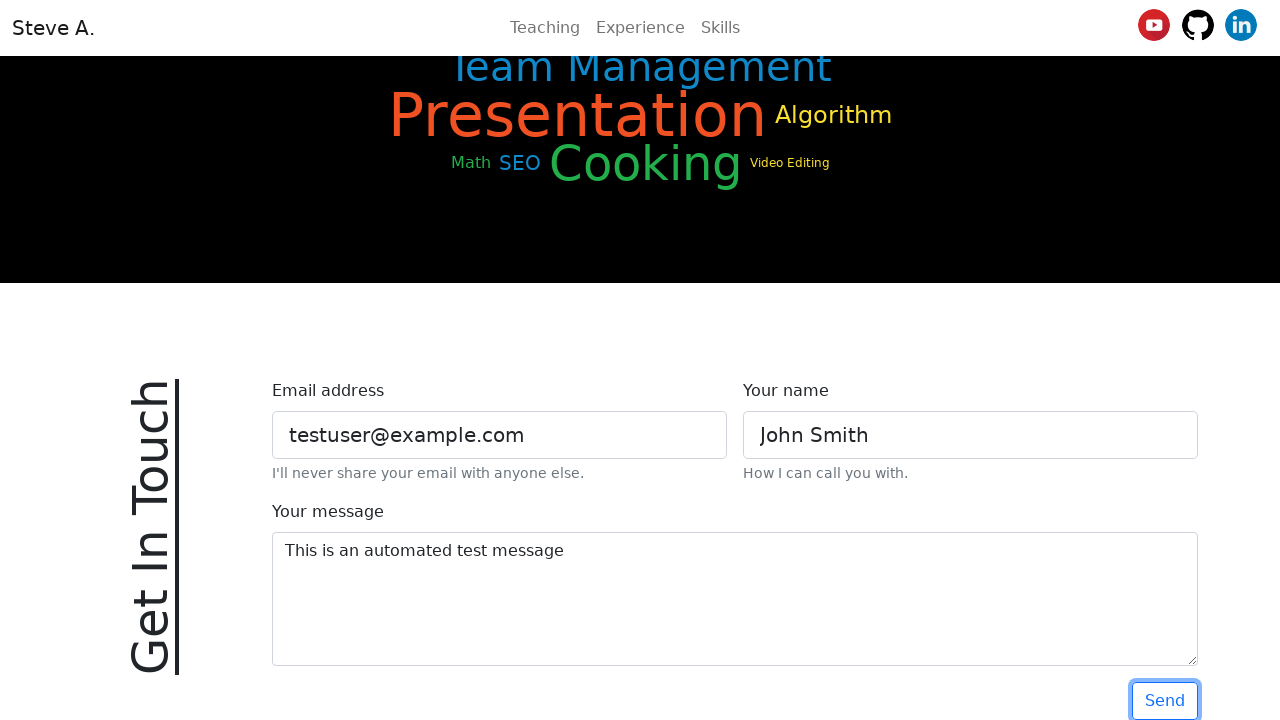